Navigates to a Mars news page and waits for the news content to load, verifying the page structure contains news items.

Starting URL: https://data-class-mars.s3.amazonaws.com/Mars/index.html

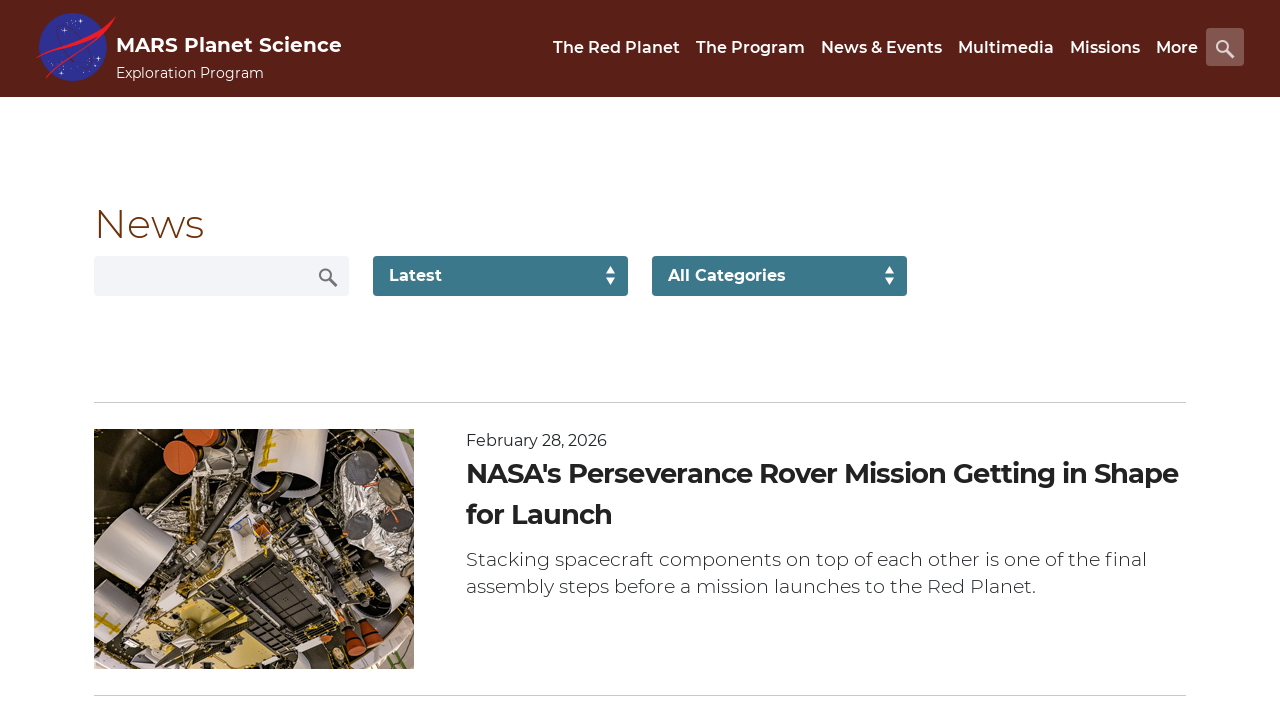

Navigated to Mars news page
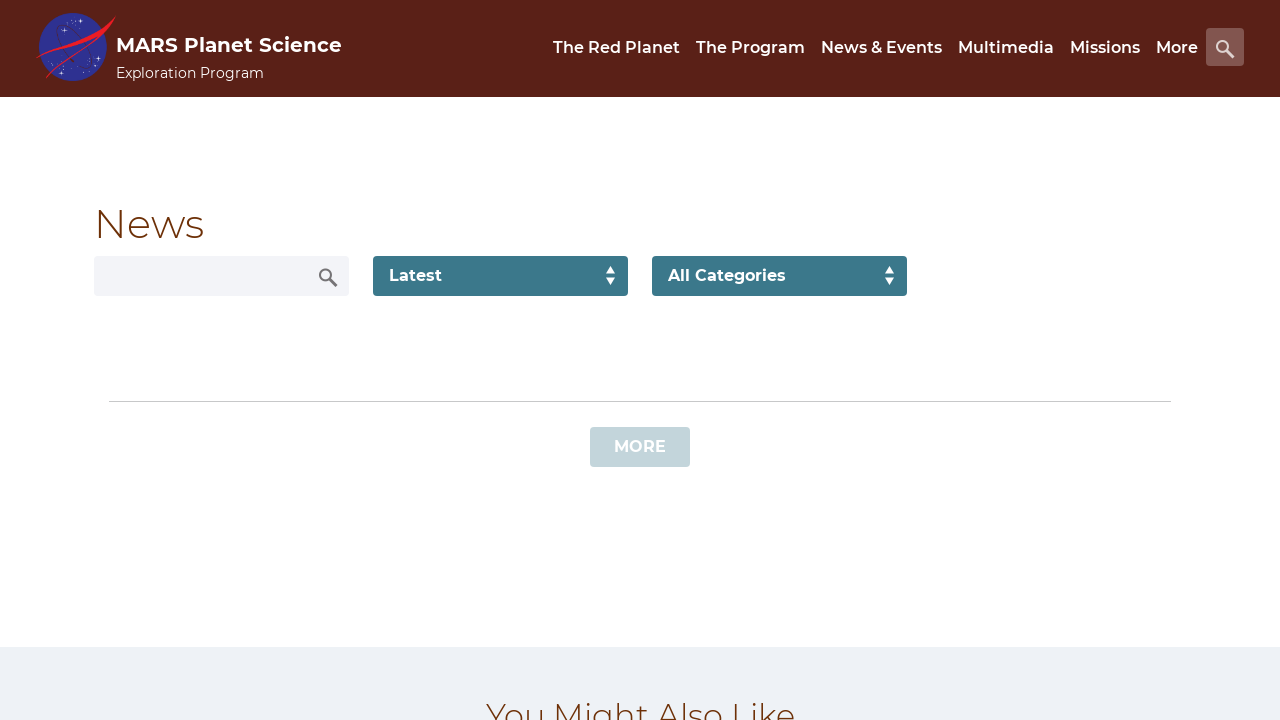

News content container loaded
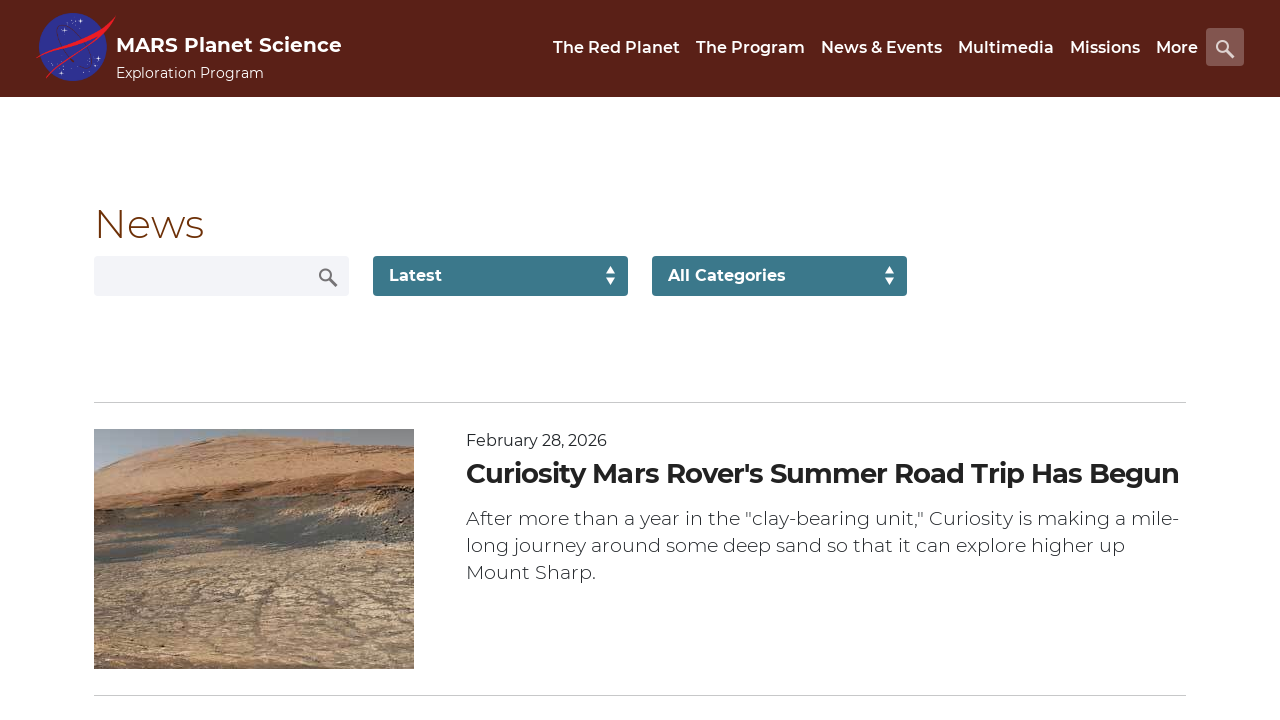

News title elements are present
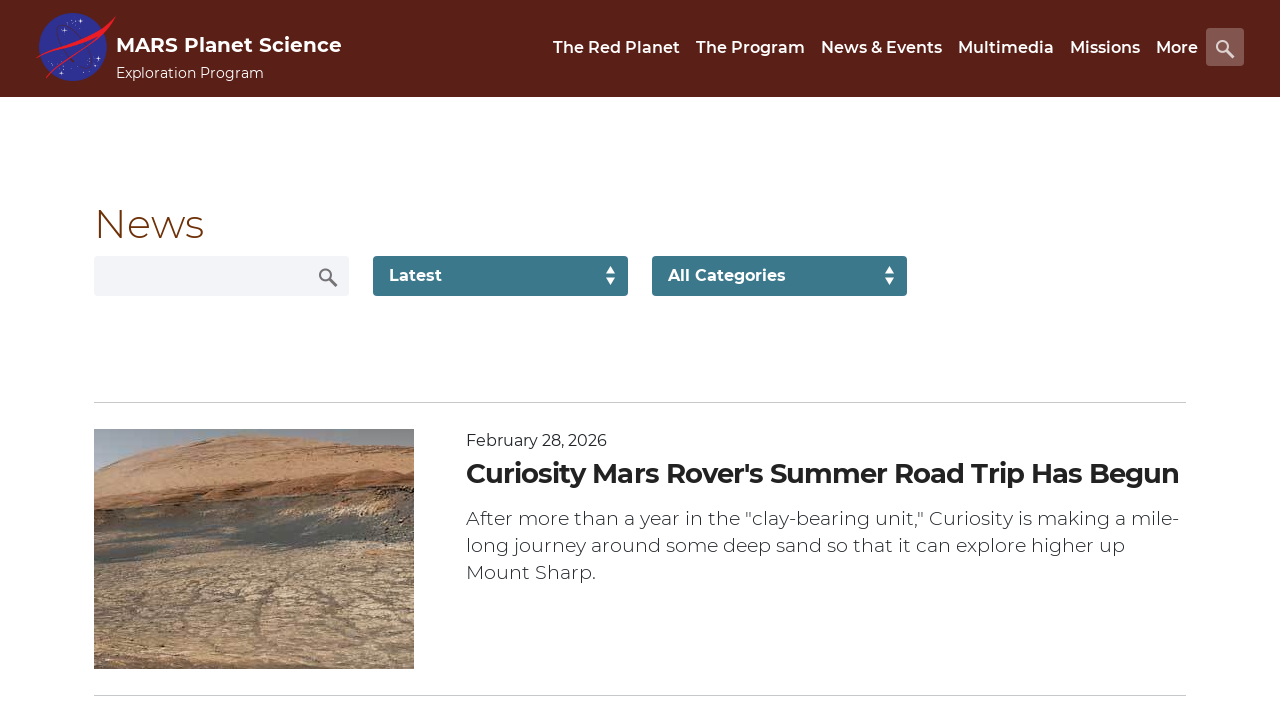

Article teaser body elements are present
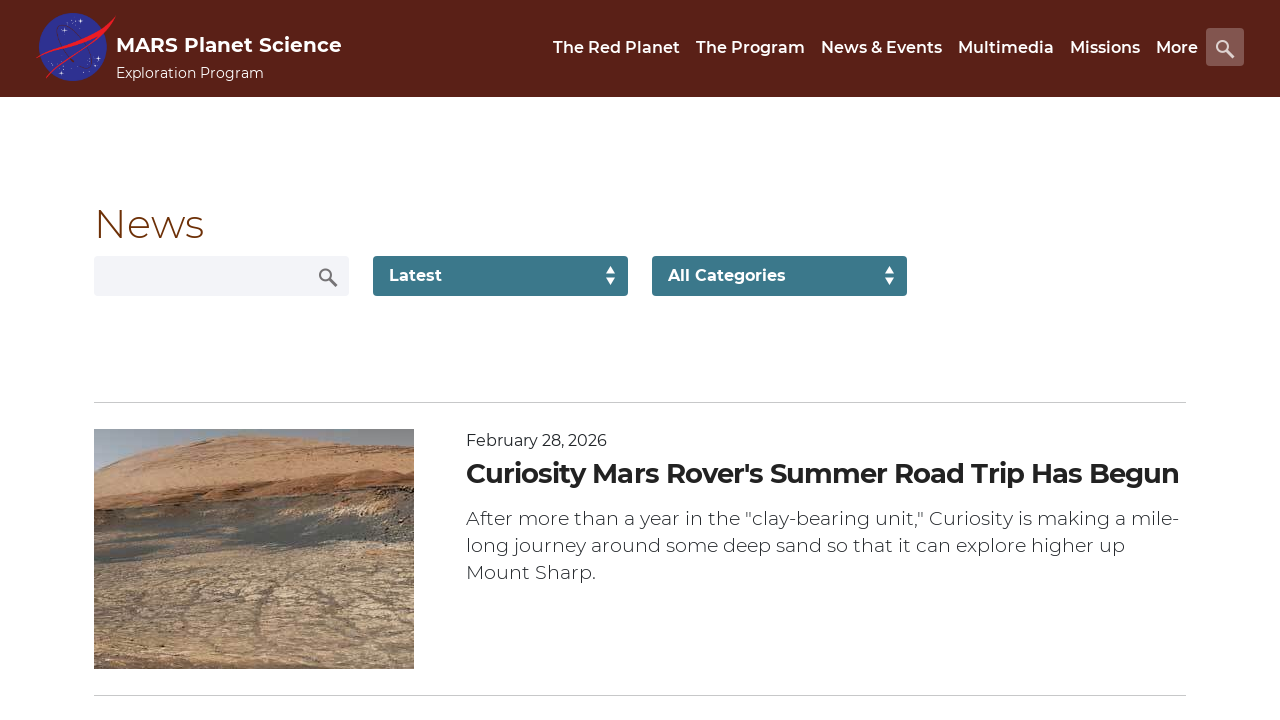

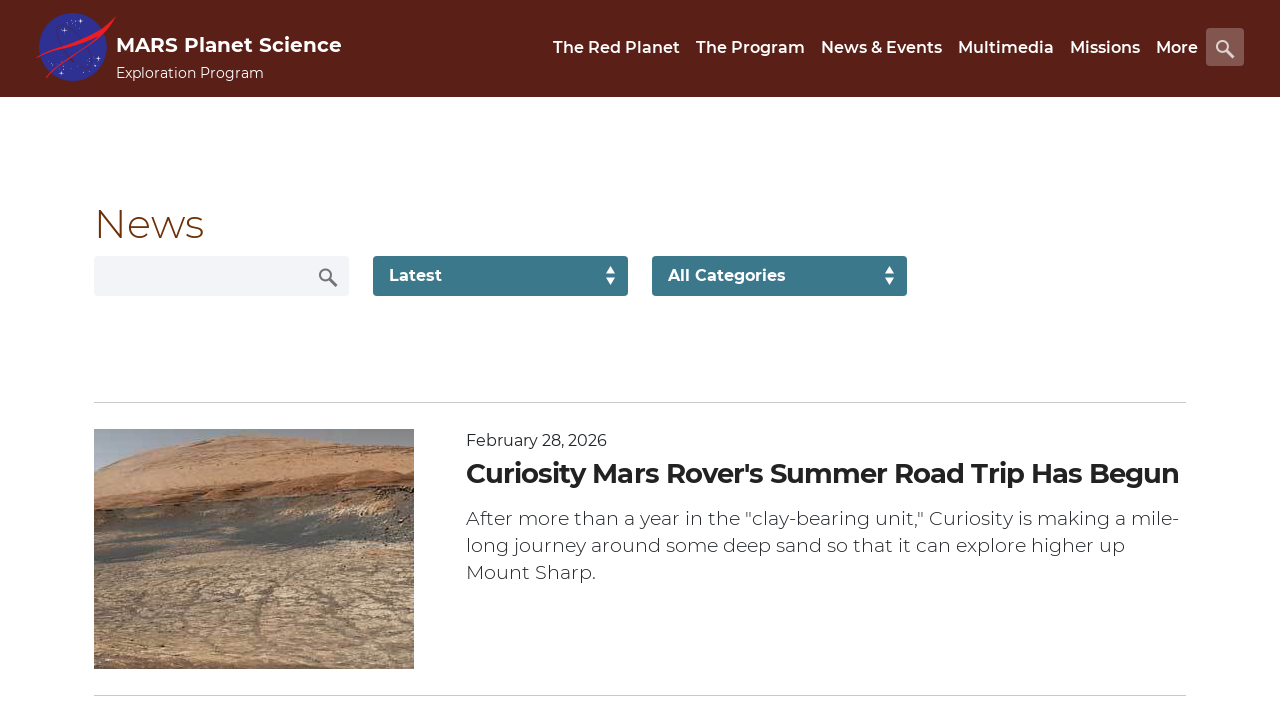